Tests Meesho website by searching for a product, performing a double-click action on the search field, and navigating to the cart

Starting URL: https://www.meesho.com/

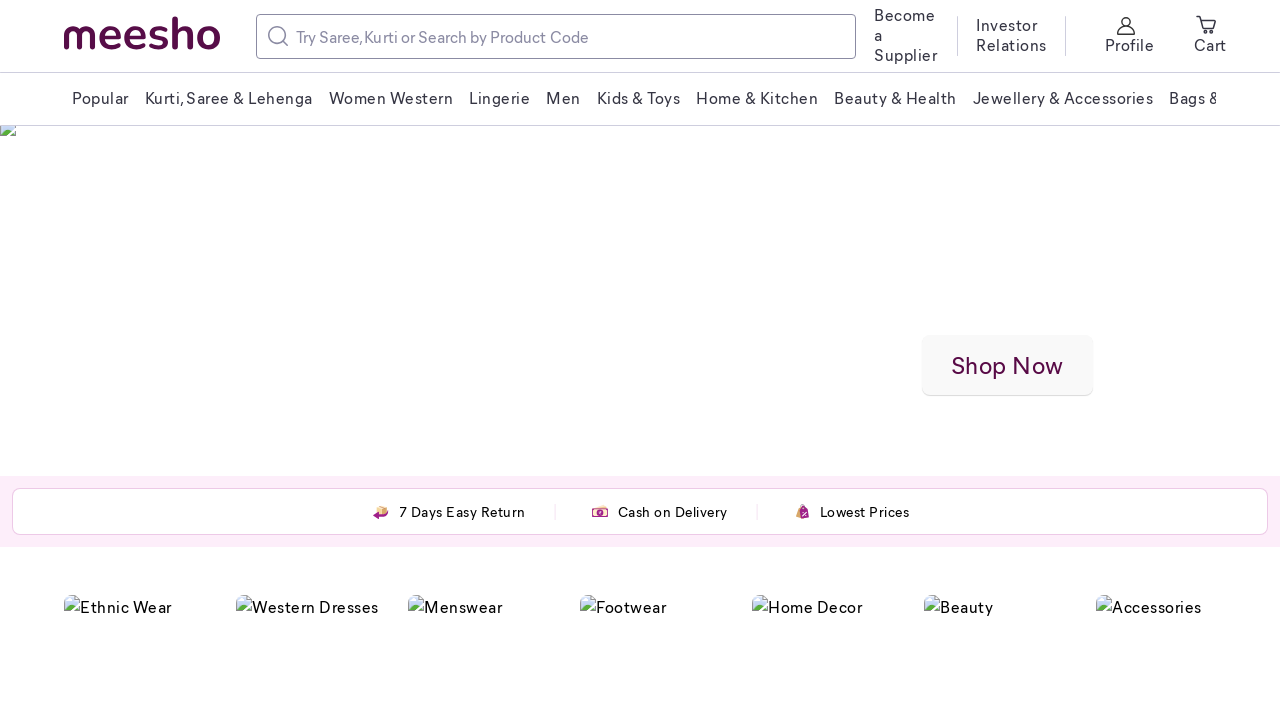

Filled search field with 'Saree' on (//input[@font-weight='book'])[1]
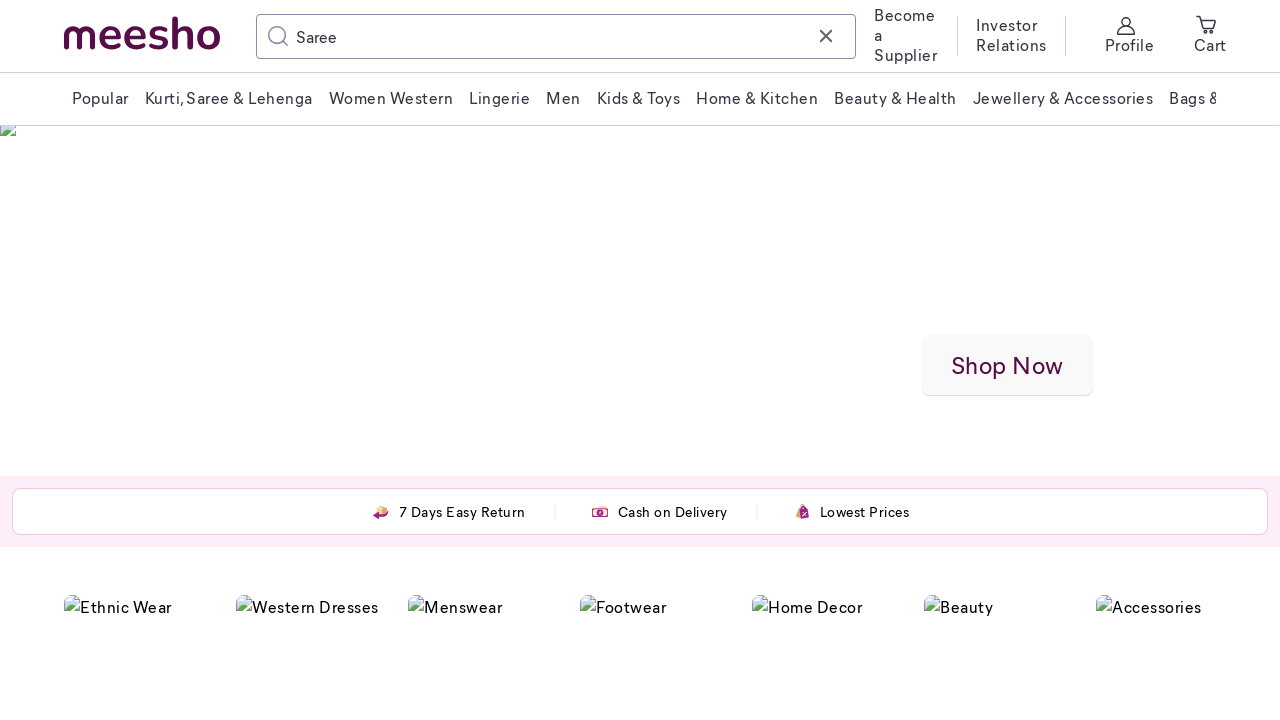

Double-clicked on search field to select text at (556, 36) on (//input[@font-weight='book'])[1]
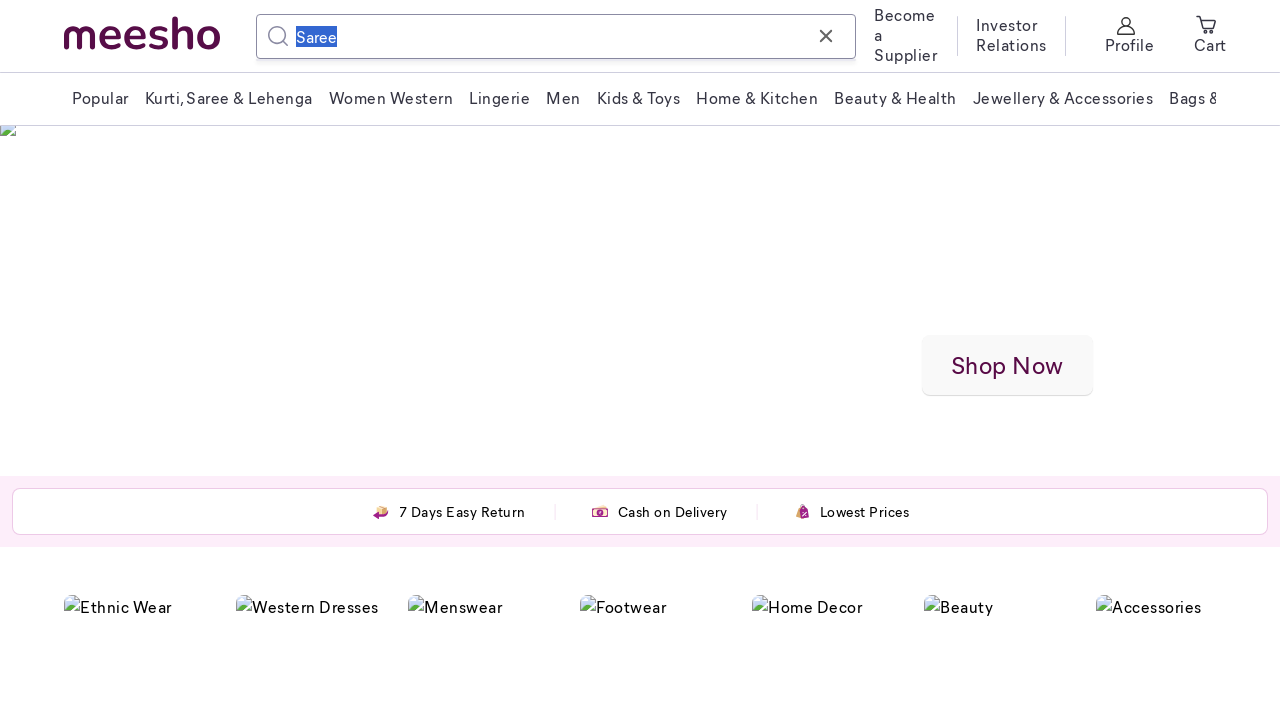

Clicked on Cart link to navigate to cart at (1210, 44) on xpath=//span[text()='Cart']
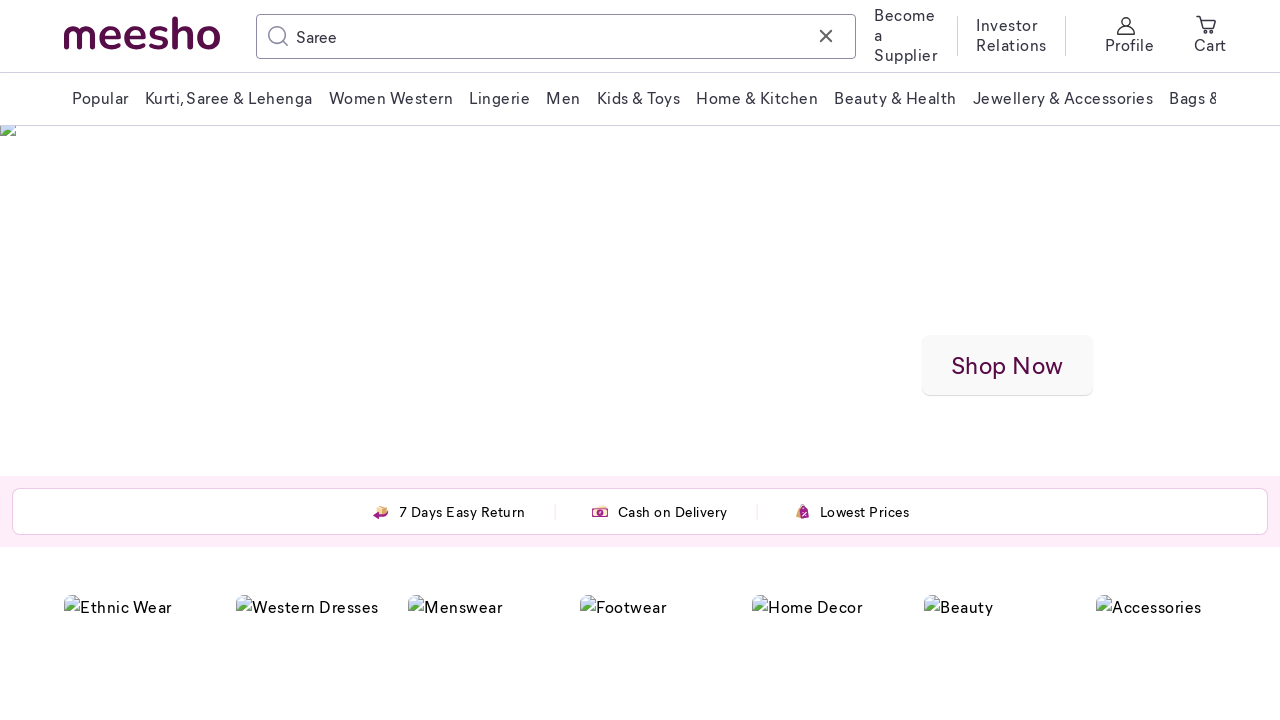

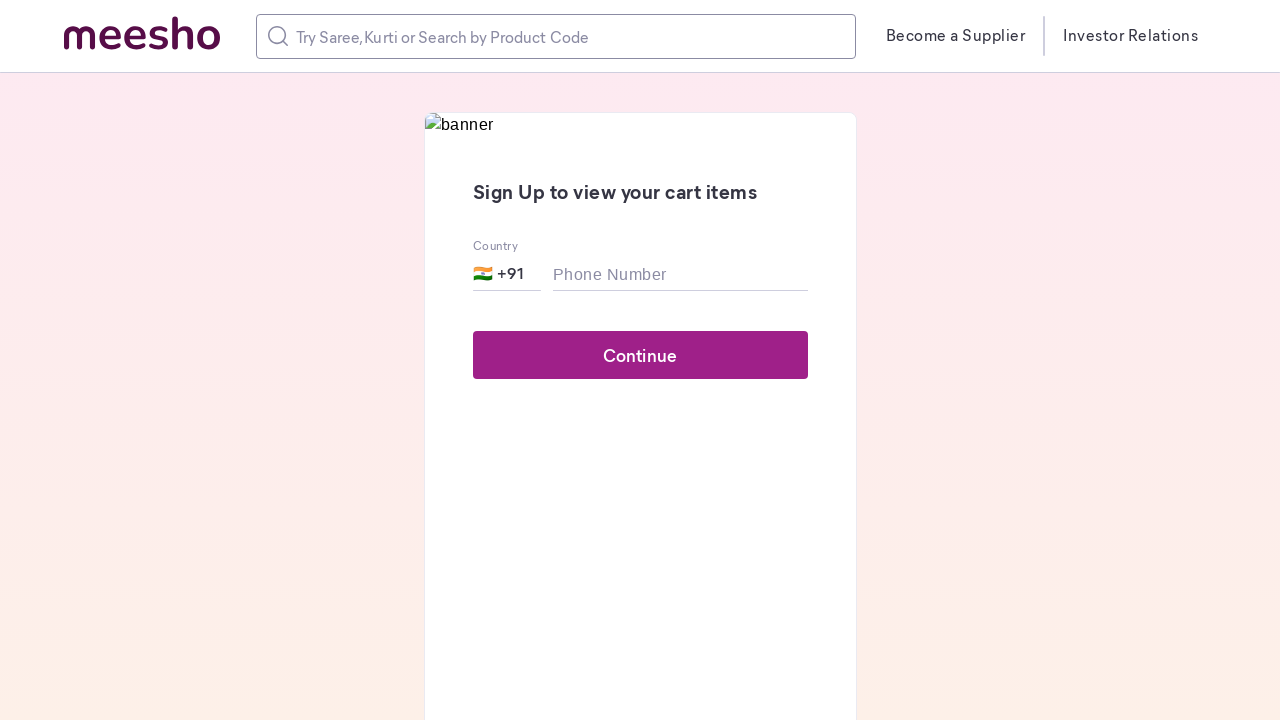